Tests filling a text input field with a sample text message

Starting URL: https://thefreerangetester.github.io/sandbox-automation-testing/

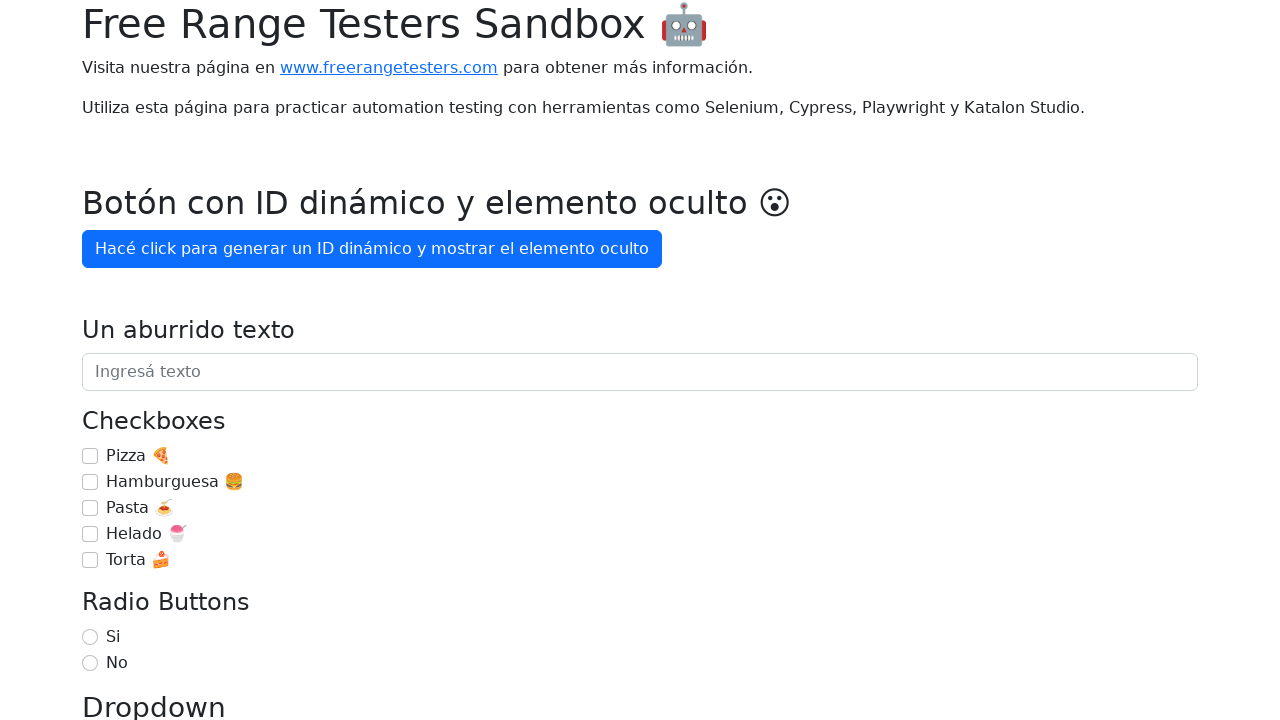

Filled text input field with 'Estoy aprendiendo Playwright ✅' on internal:attr=[placeholder="Ingresá texto"i]
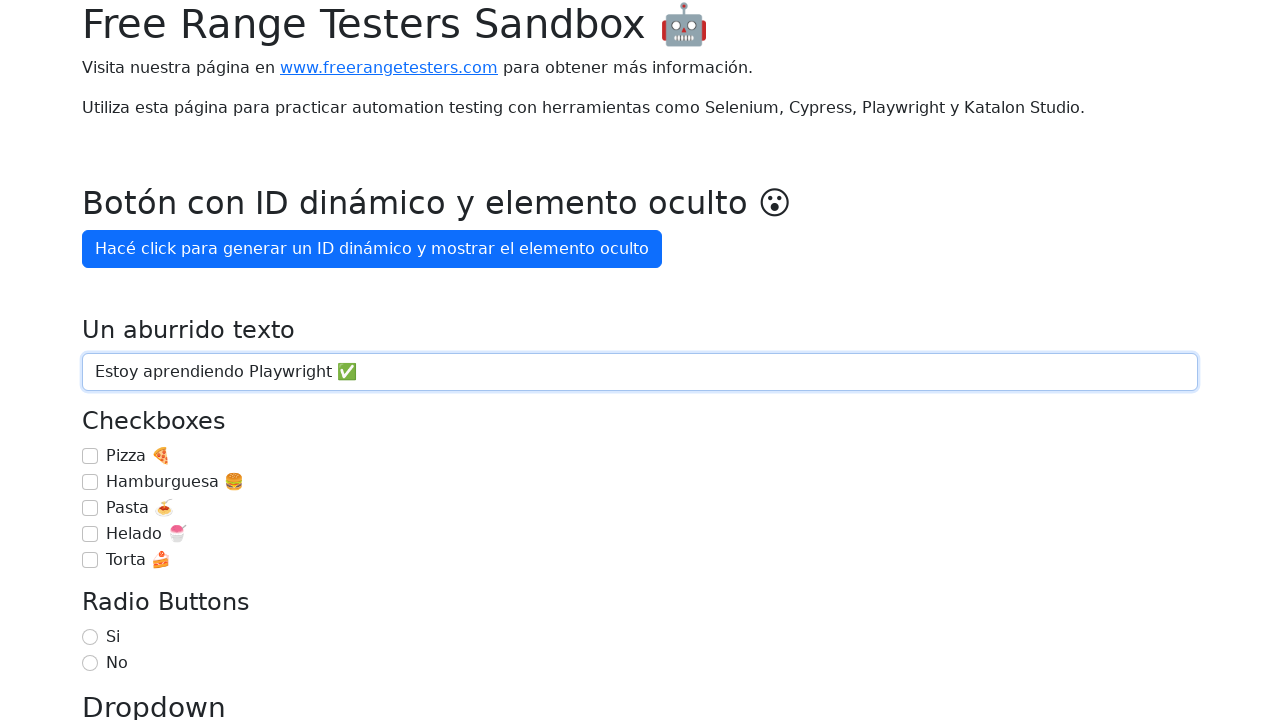

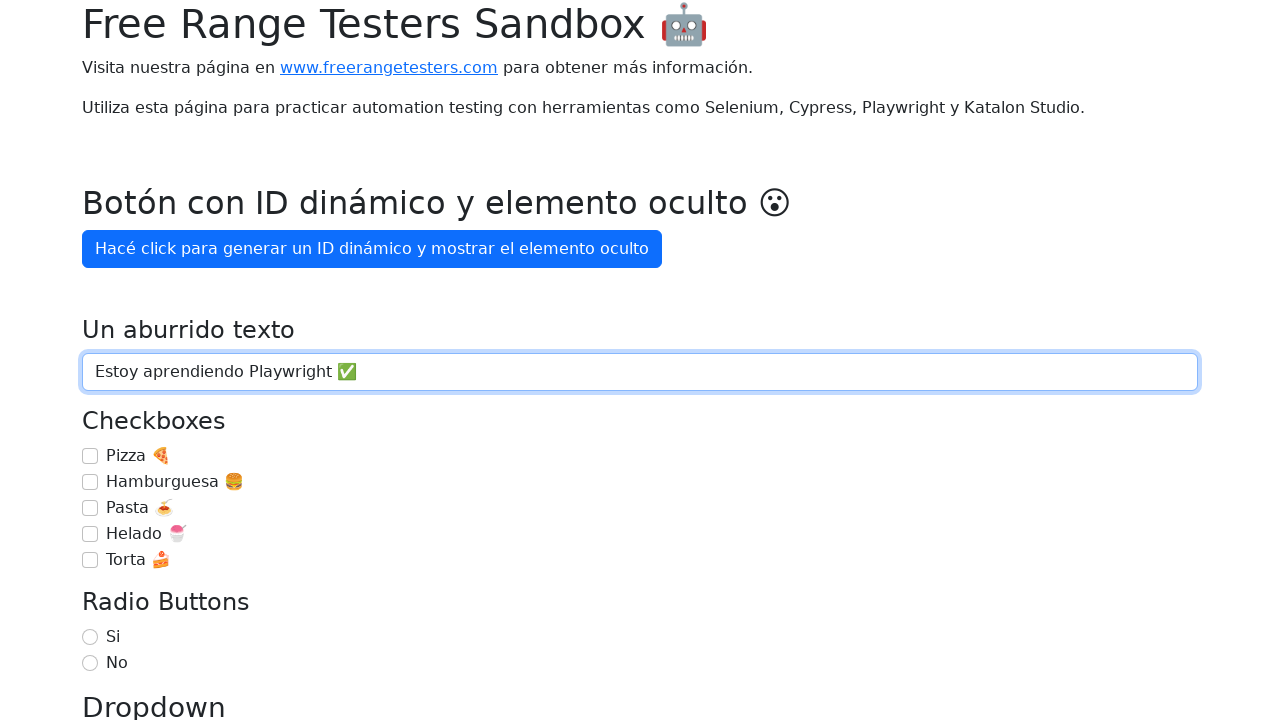